Tests filtering locators by child elements - clicks list that contains specific listitem

Starting URL: https://playwright.dev/python/docs/locators

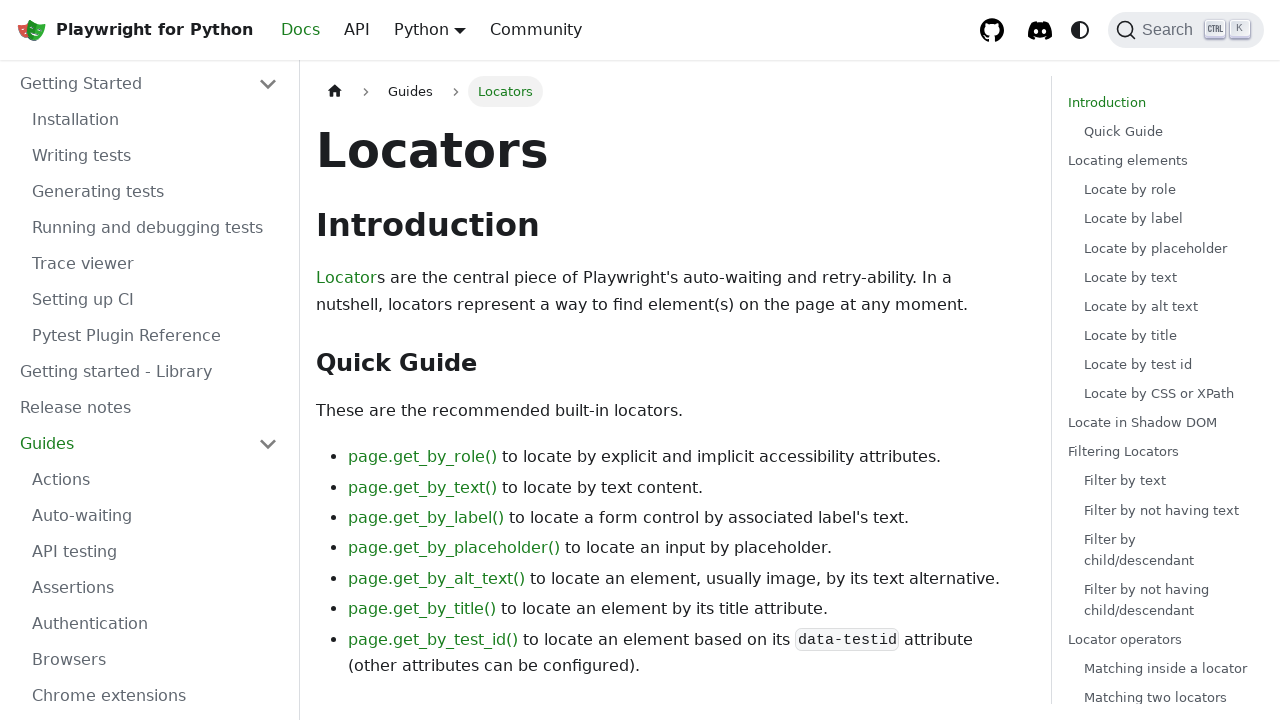

Clicked list containing listitem with text 'Locating elements' at (1158, 398) on internal:role=list >> internal:has="internal:role=listitem >> internal:has-text=
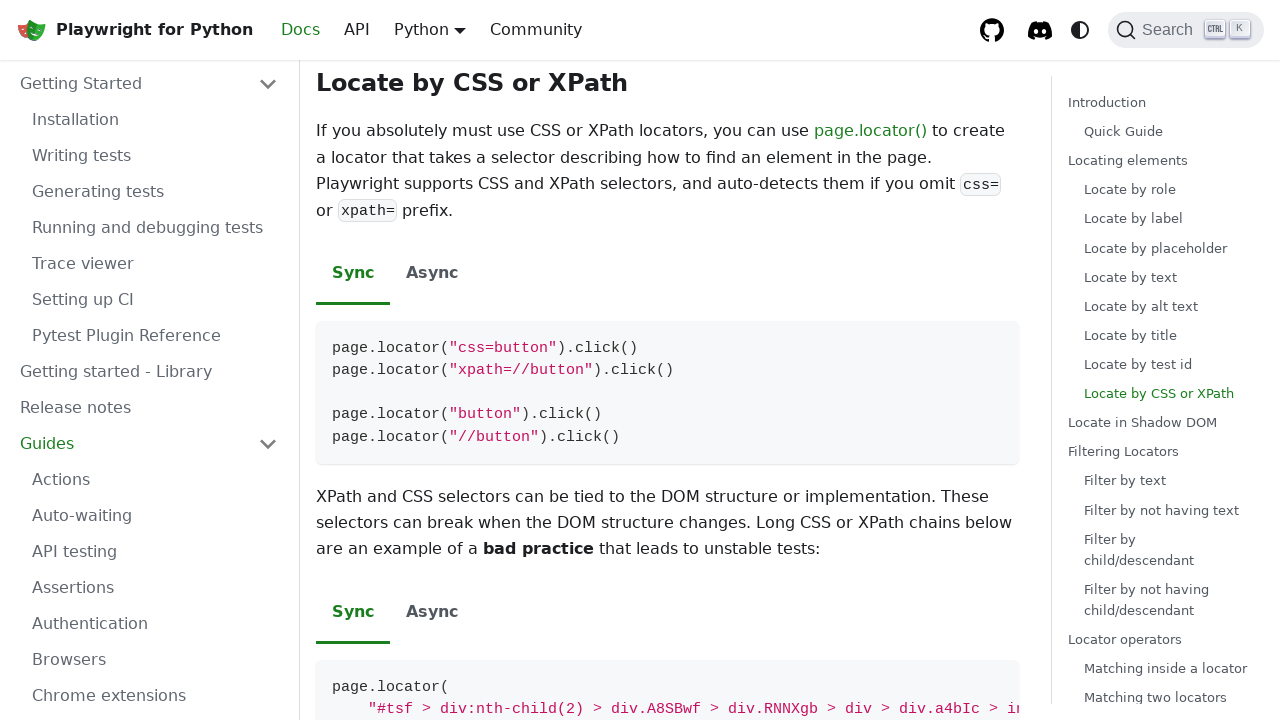

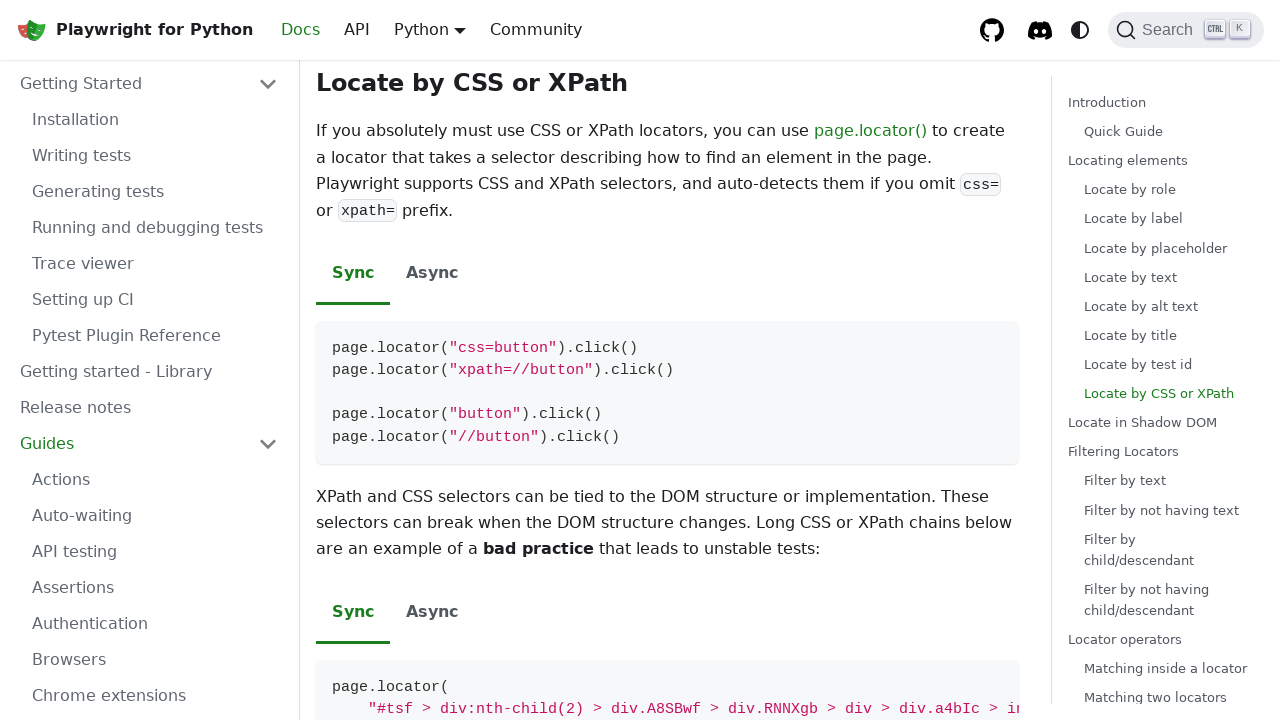